Navigates to a demo app and interacts with shadow DOM elements by filling username and password fields within shadow roots

Starting URL: https://demoapps.qspiders.com/ui?scenario=1

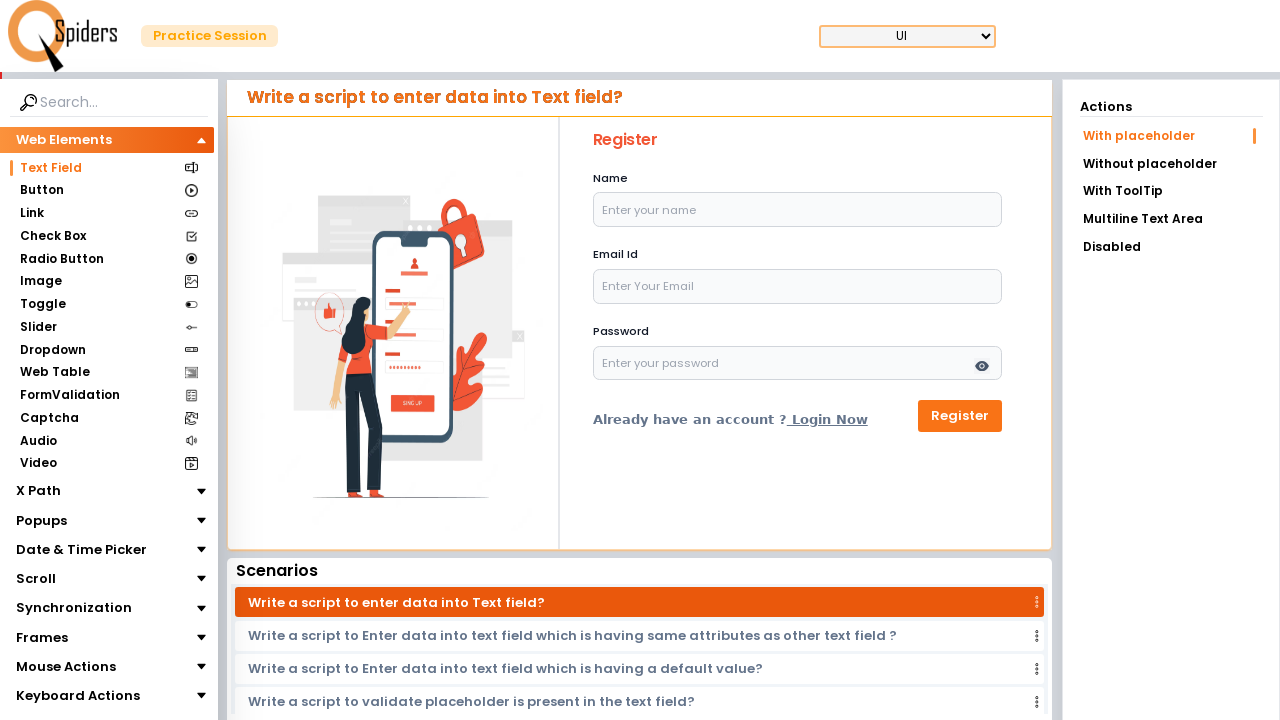

Clicked on Shadow section at (96, 665) on xpath=//section[contains(text(),'Shadow')]
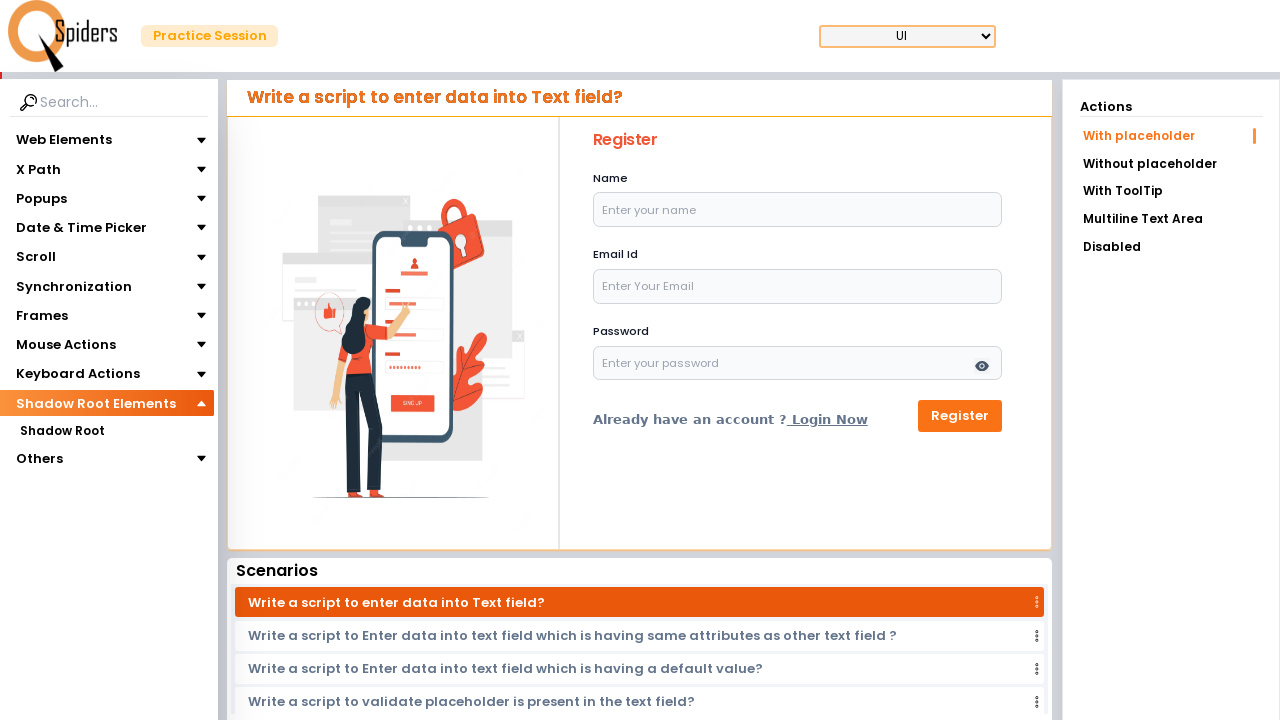

Clicked on second Shadow section at (62, 431) on (//section[contains(text(),'Shadow')])[2]
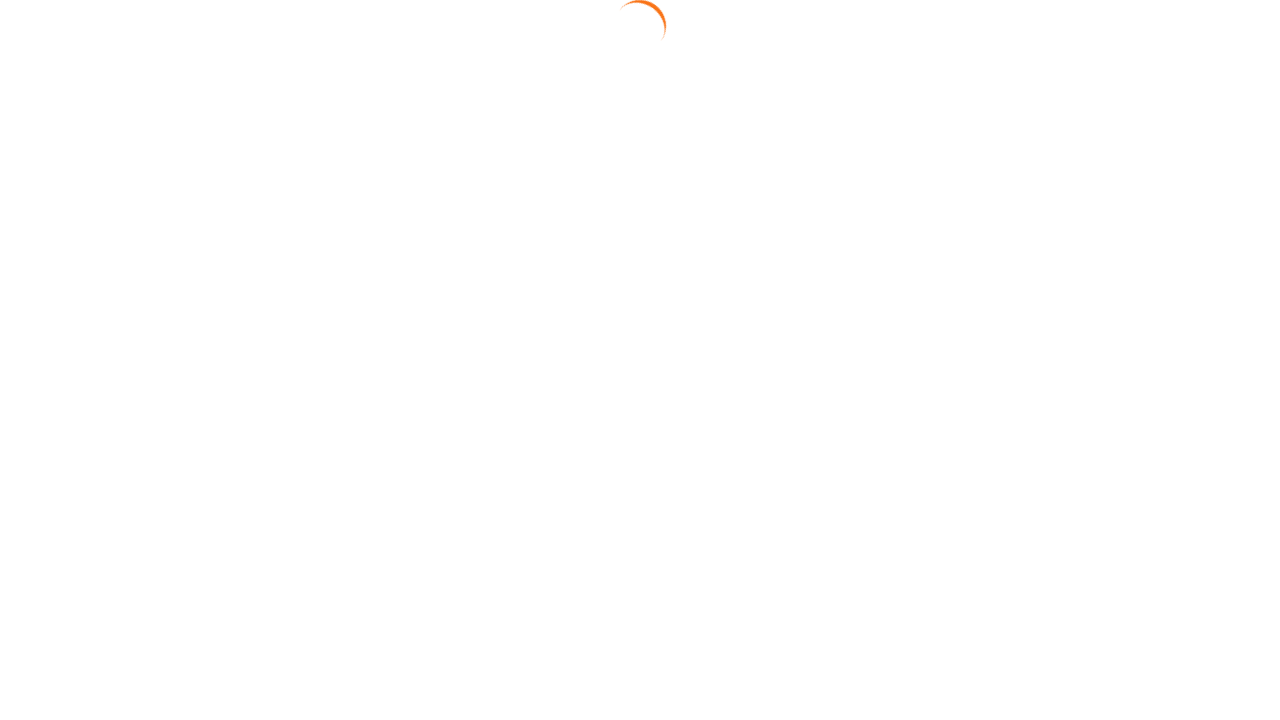

Form with shadow DOM elements loaded
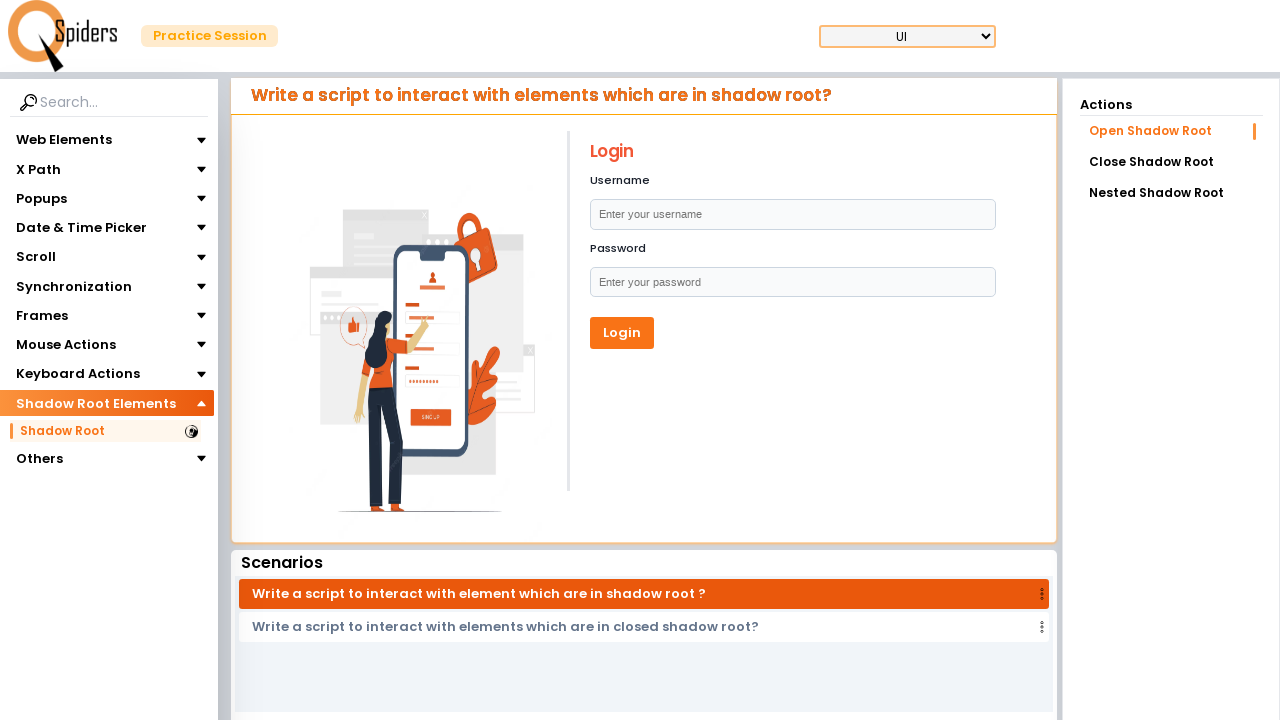

Located username shadow host element
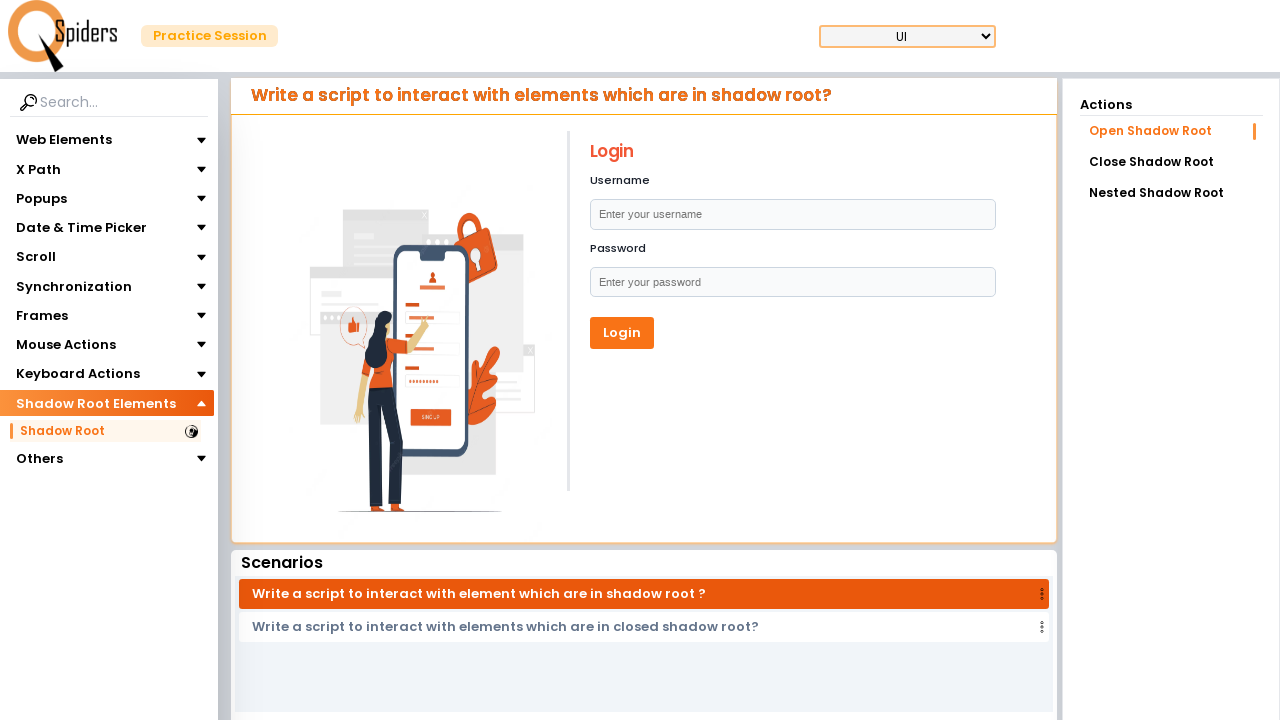

Accessed shadow root of username field
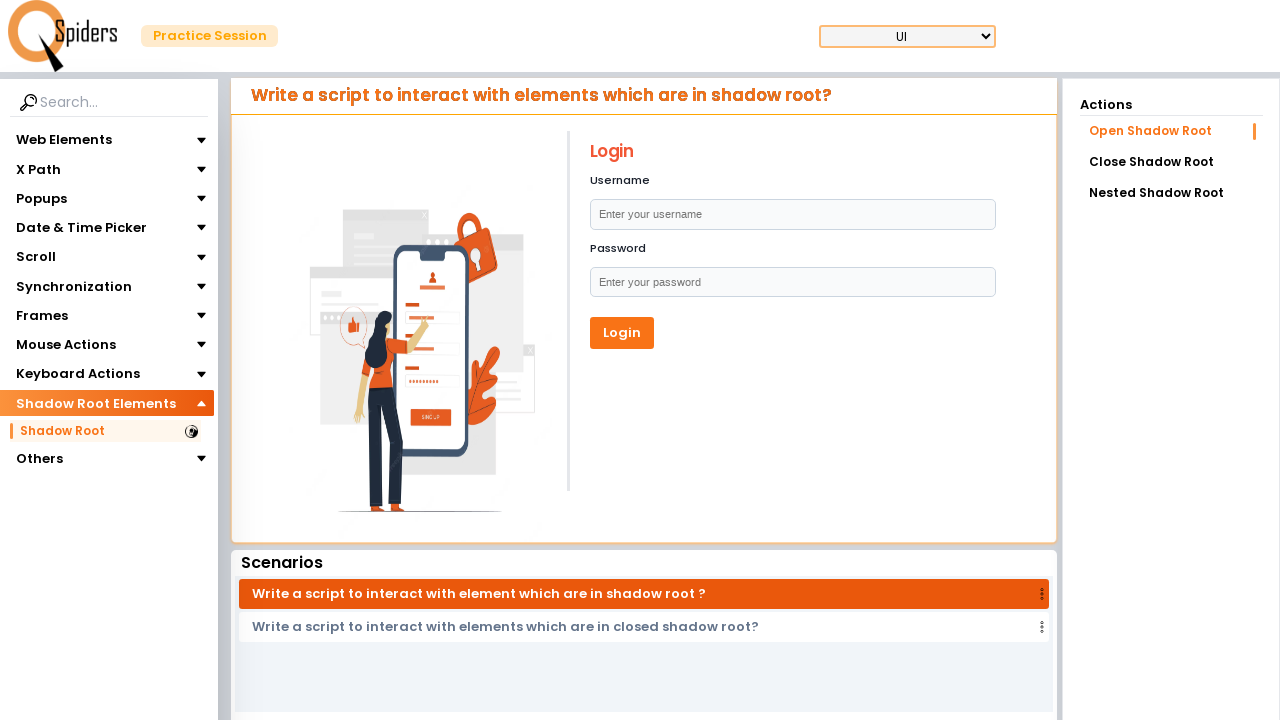

Found username input element in shadow DOM
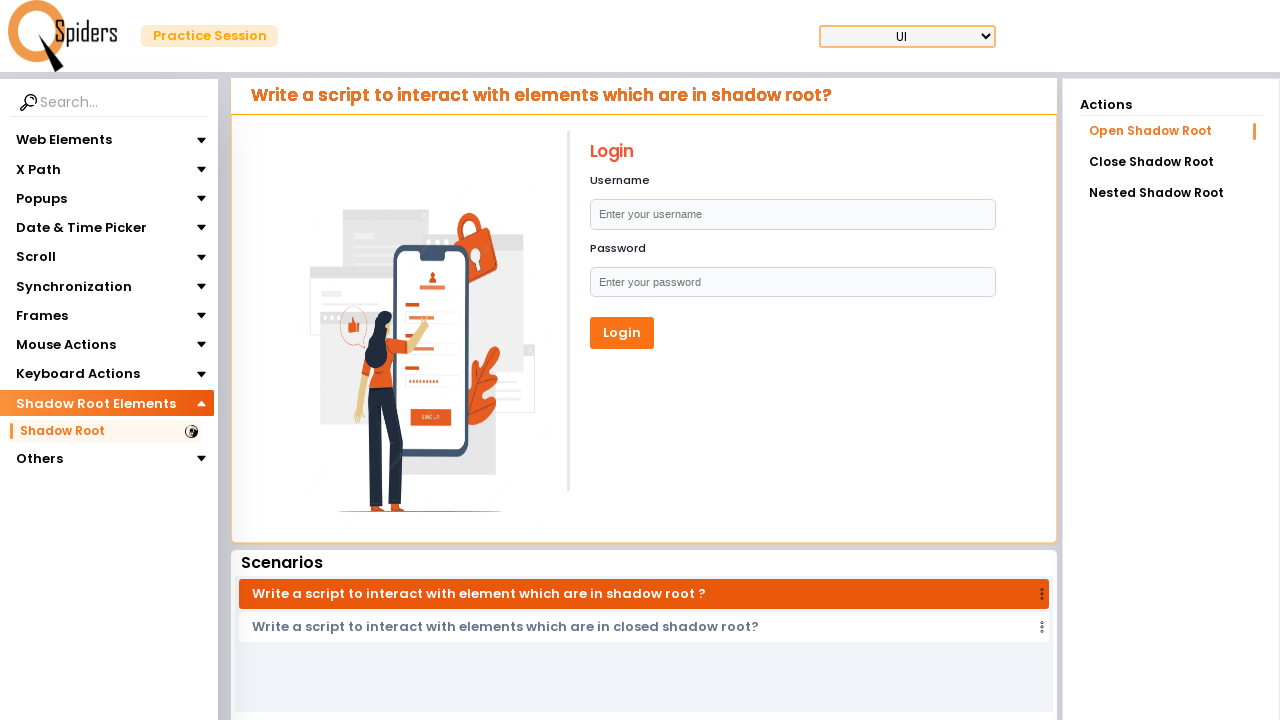

Filled username field with 'testuser456'
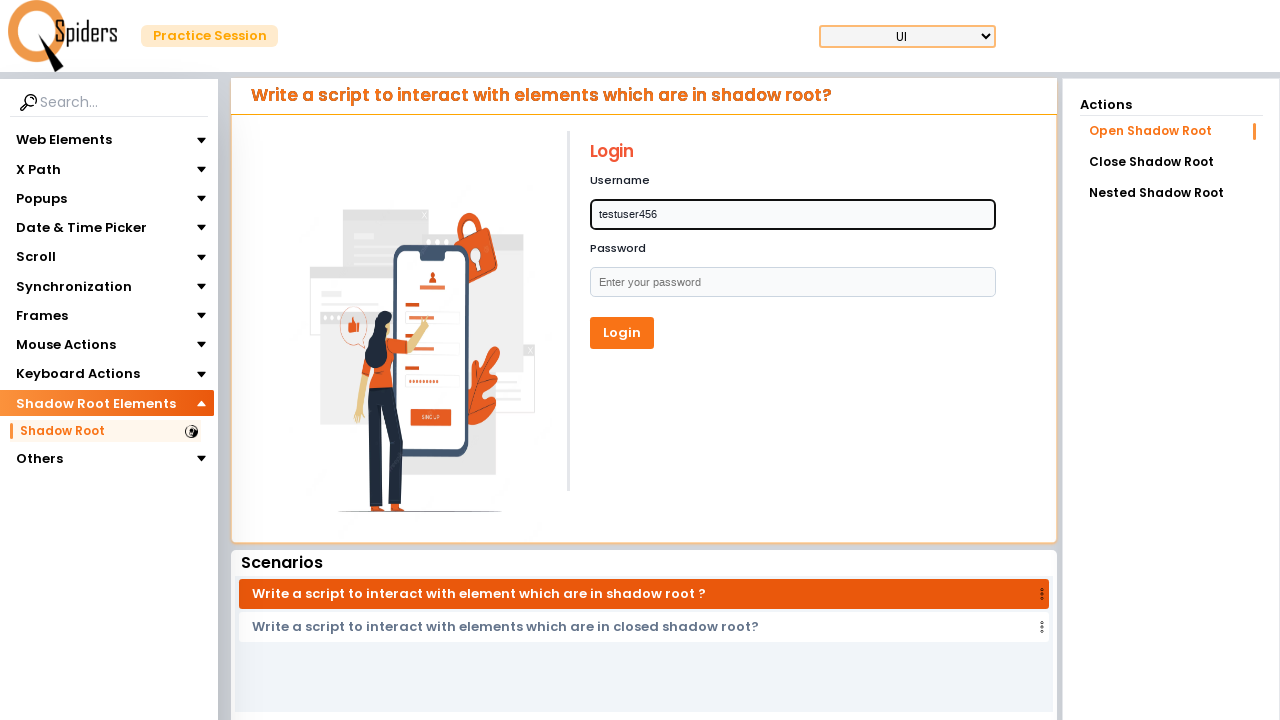

Located password shadow host element
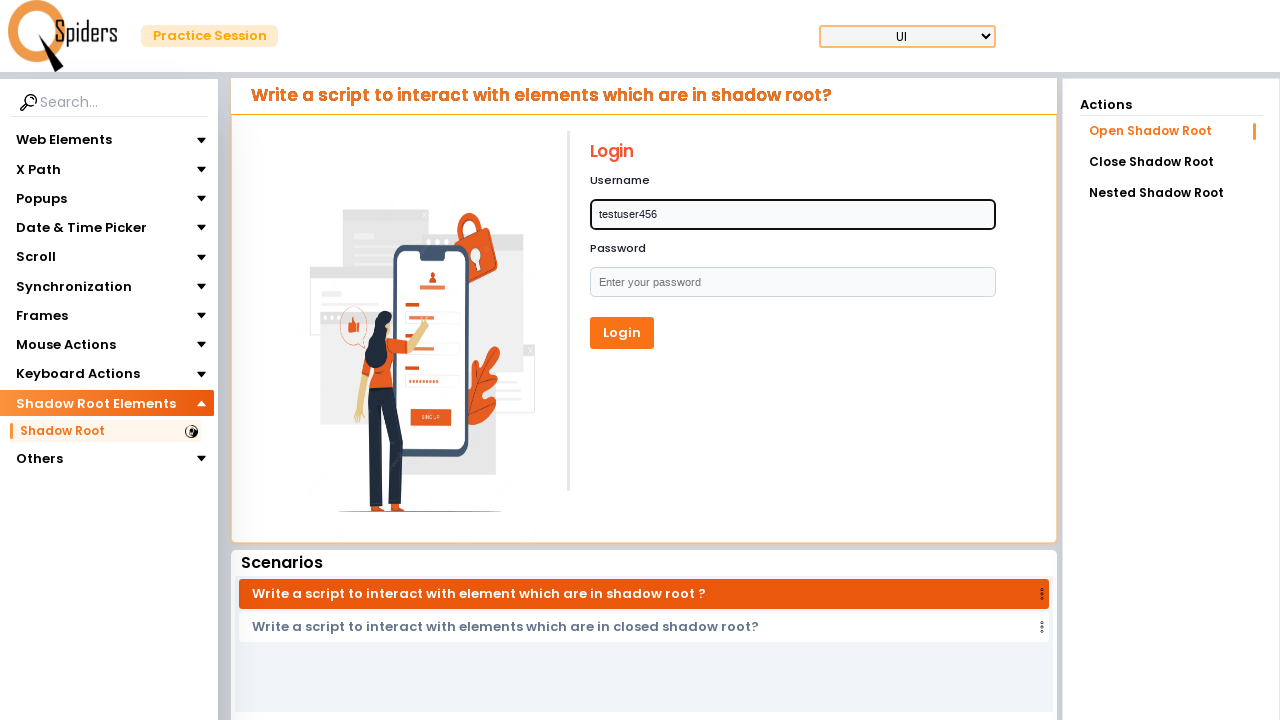

Accessed shadow root of password field
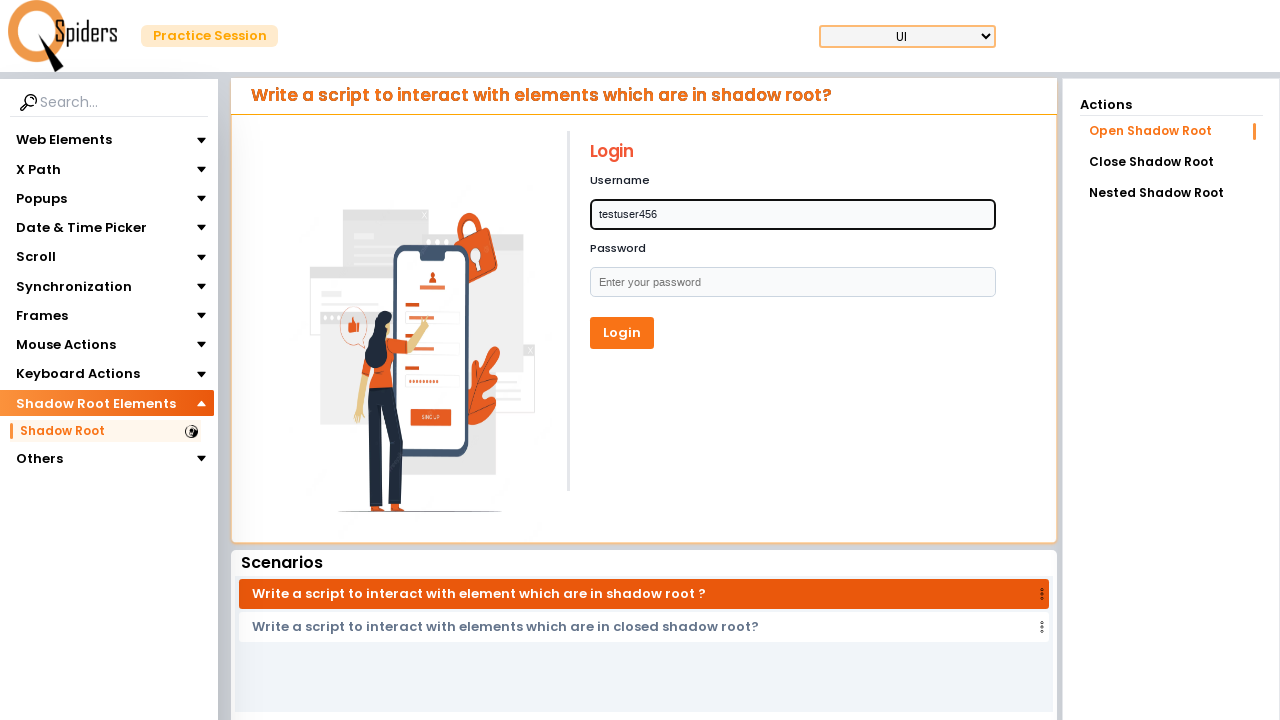

Found password input element in shadow DOM
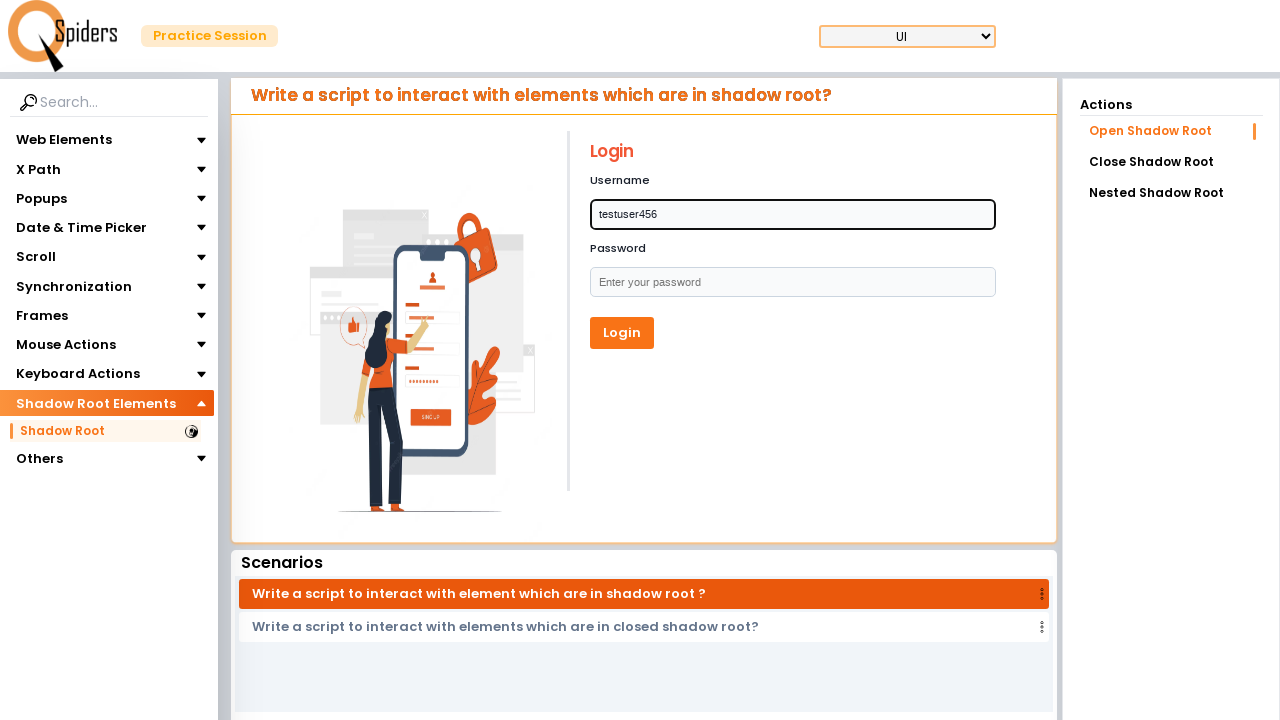

Filled password field with 'SecurePass789'
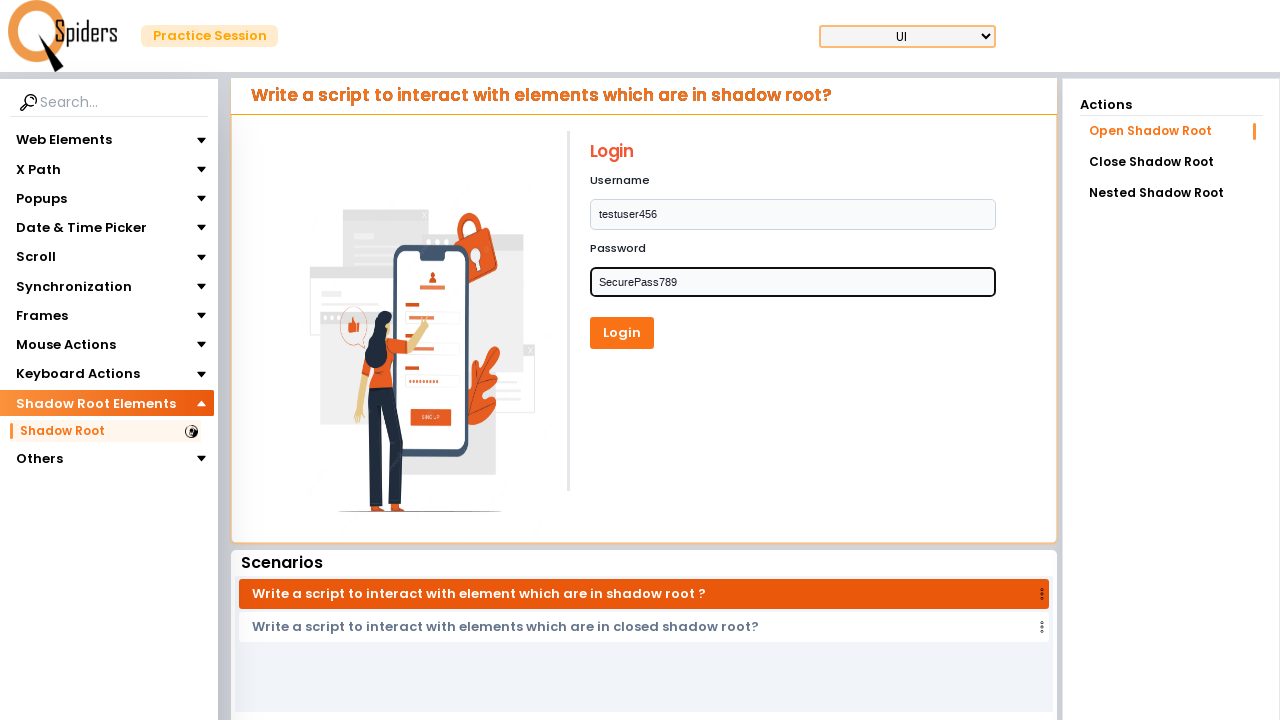

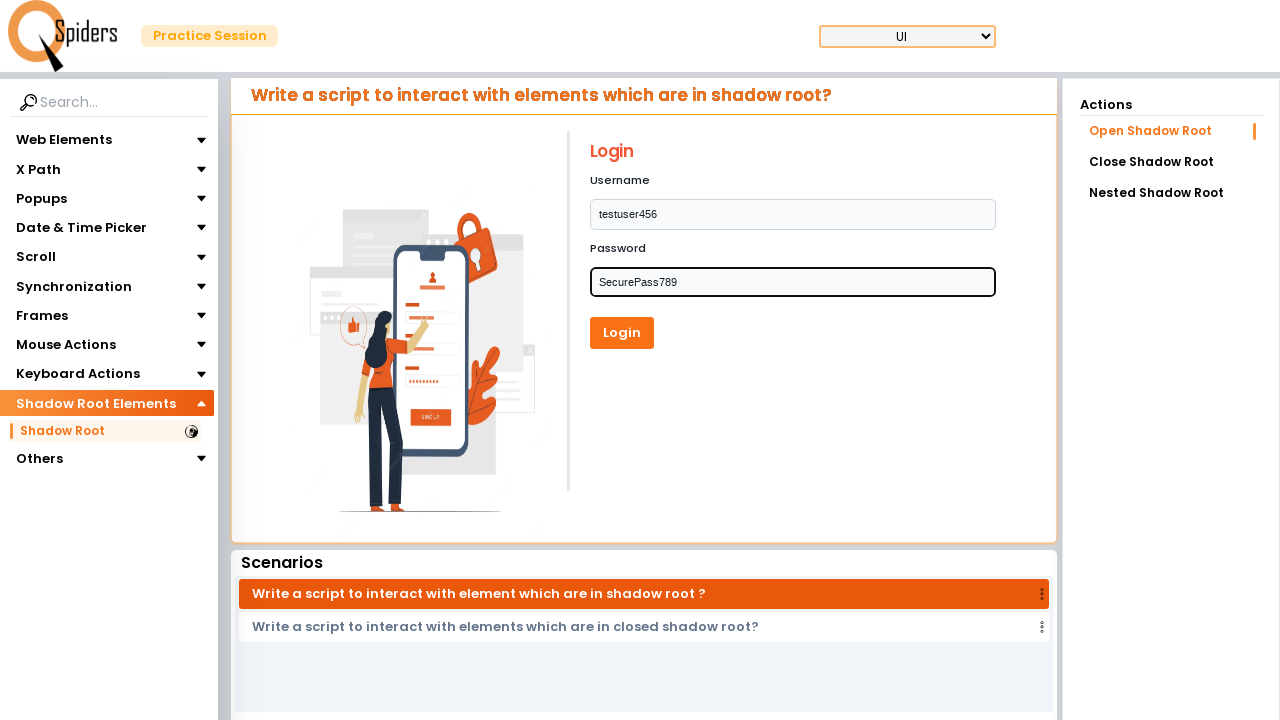